Tests various link types on a demo page including a simple link that opens in a new window, and API links that return different HTTP status codes (created, no-content, moved, bad-request, forbidden, invalid-url)

Starting URL: https://demoqa.com/links

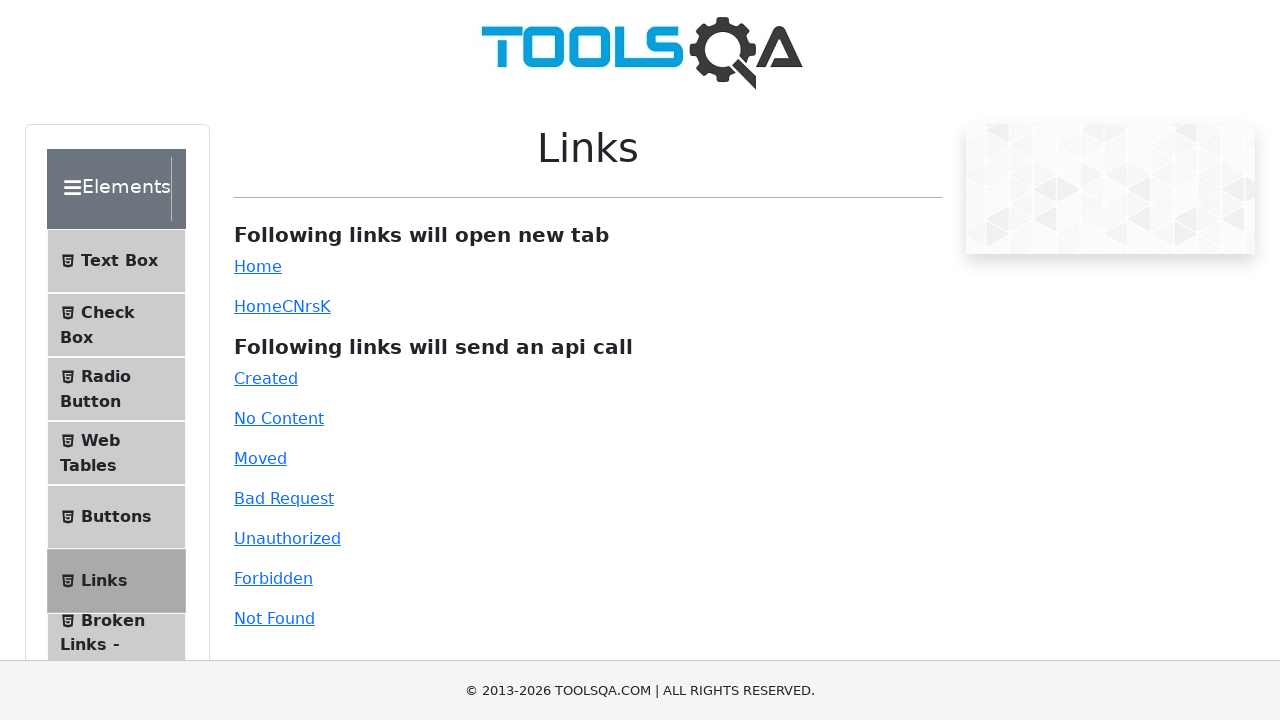

Clicked simple link that opens in new tab at (258, 266) on #simpleLink
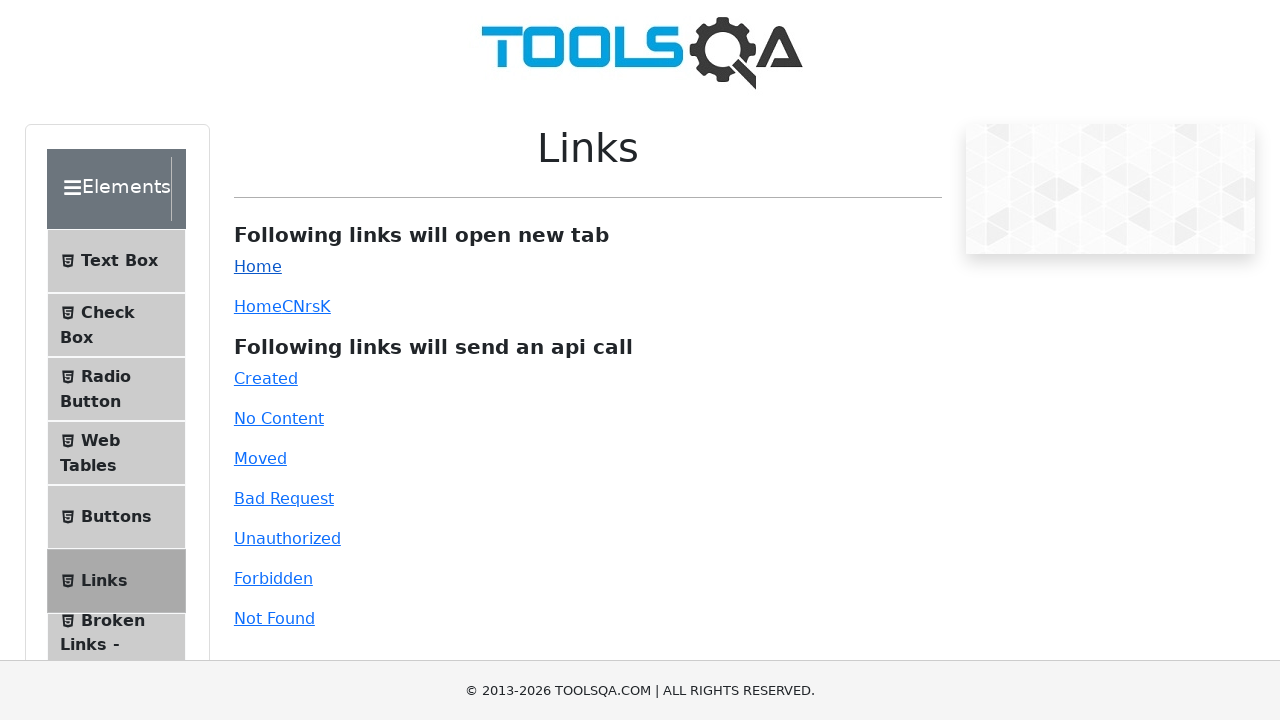

New tab loaded successfully
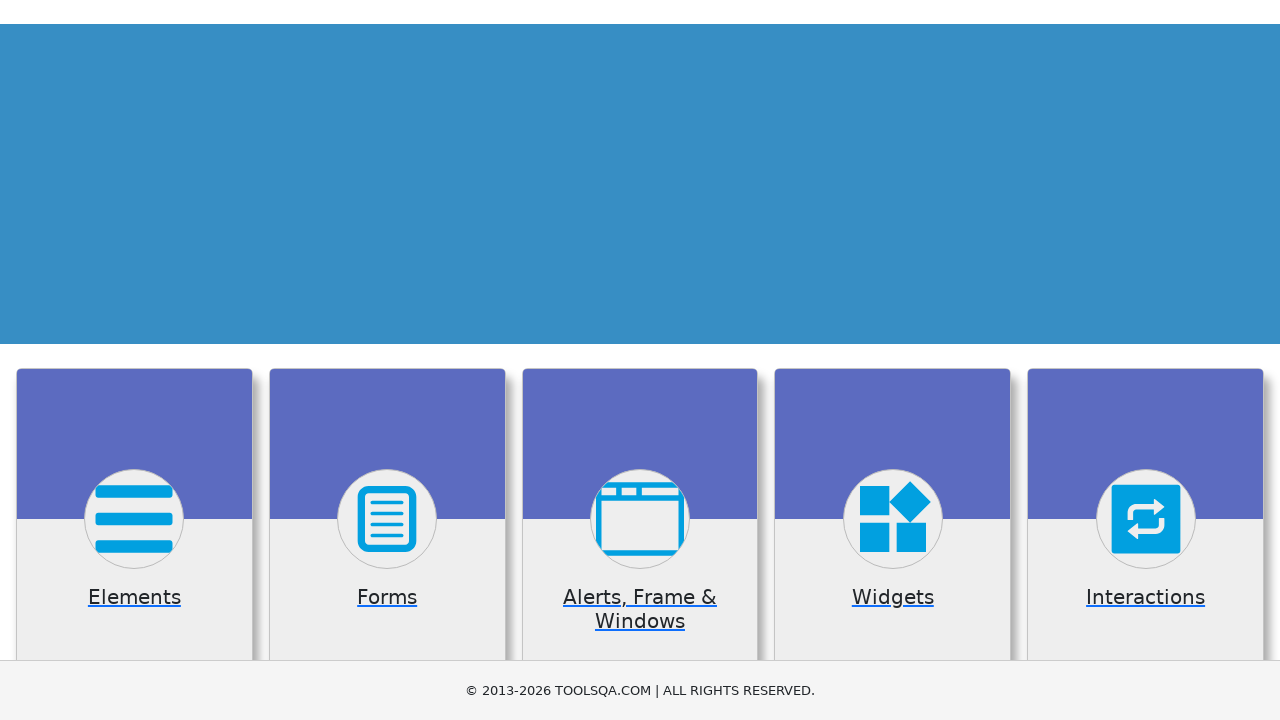

Closed new tab
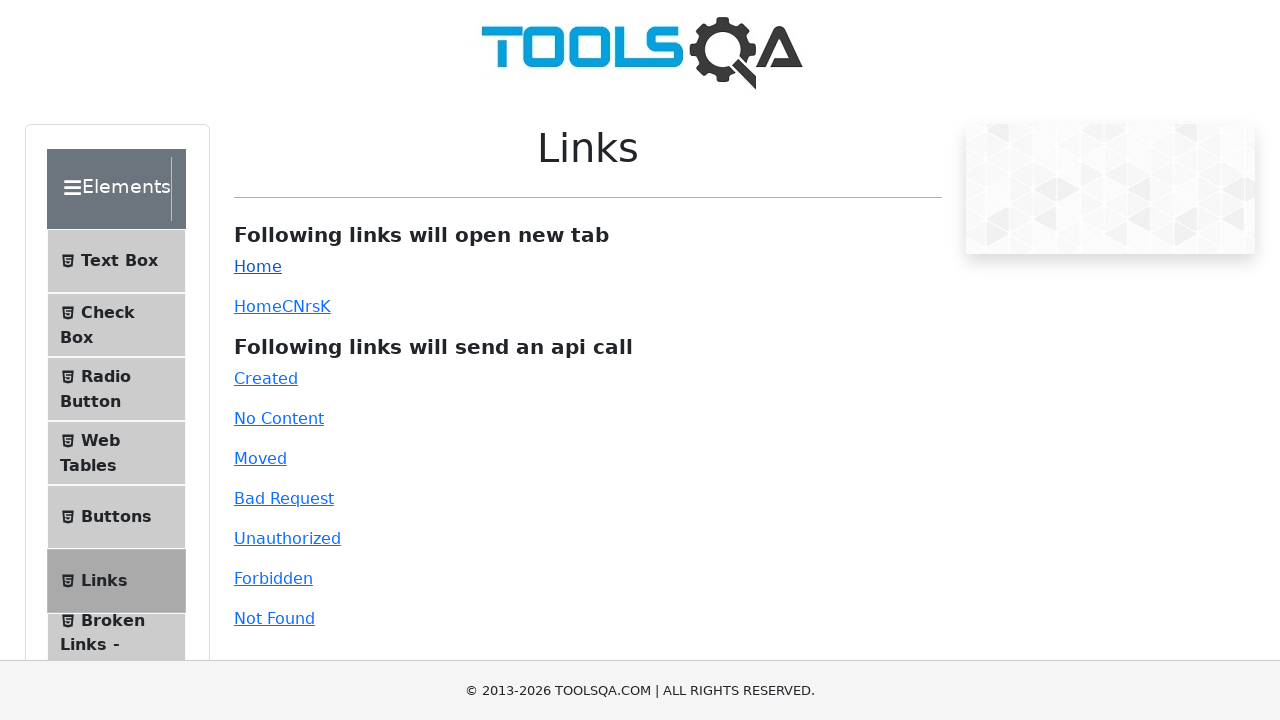

Clicked 'Created' API link (201 status) at (266, 378) on #created
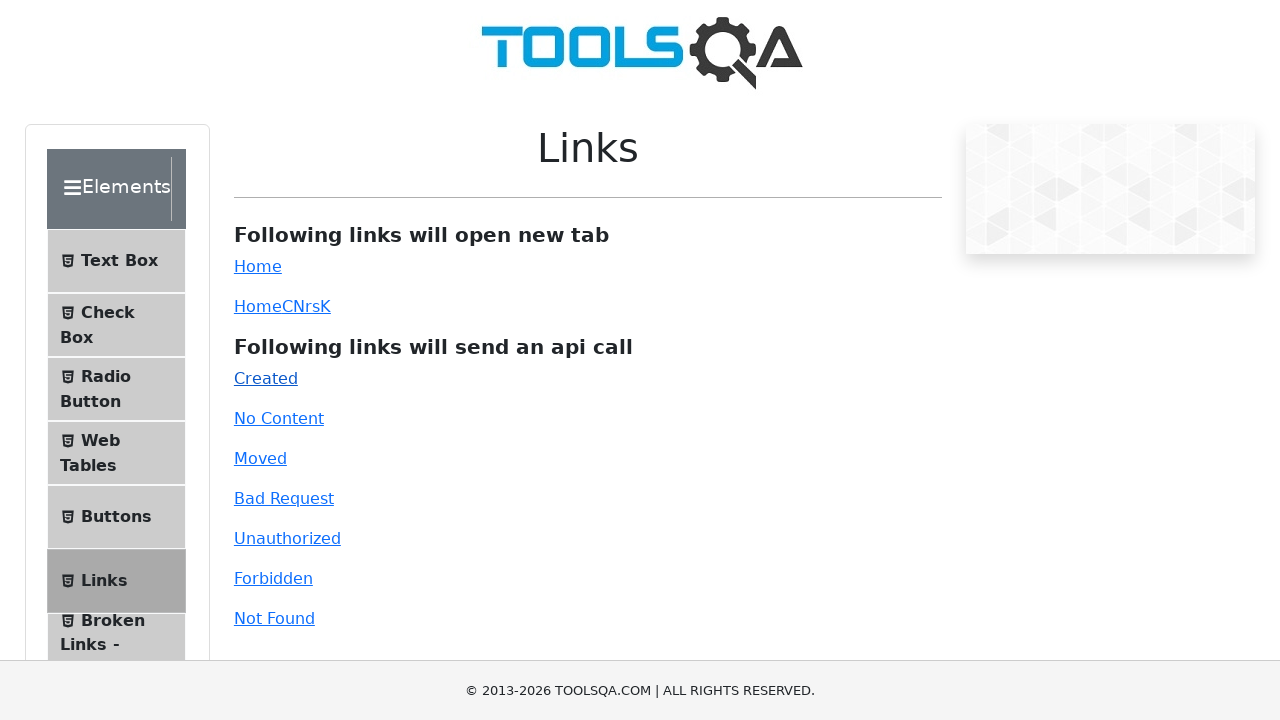

Waited for Created API response
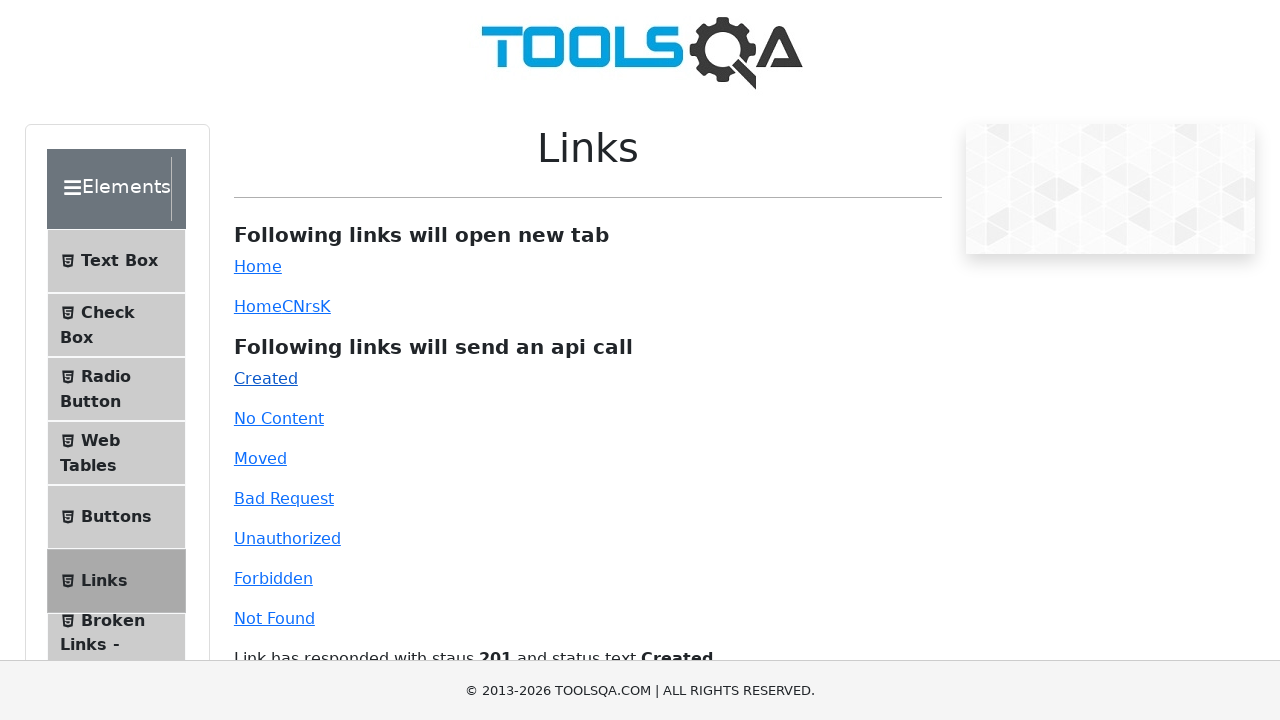

Scrolled down 200 pixels
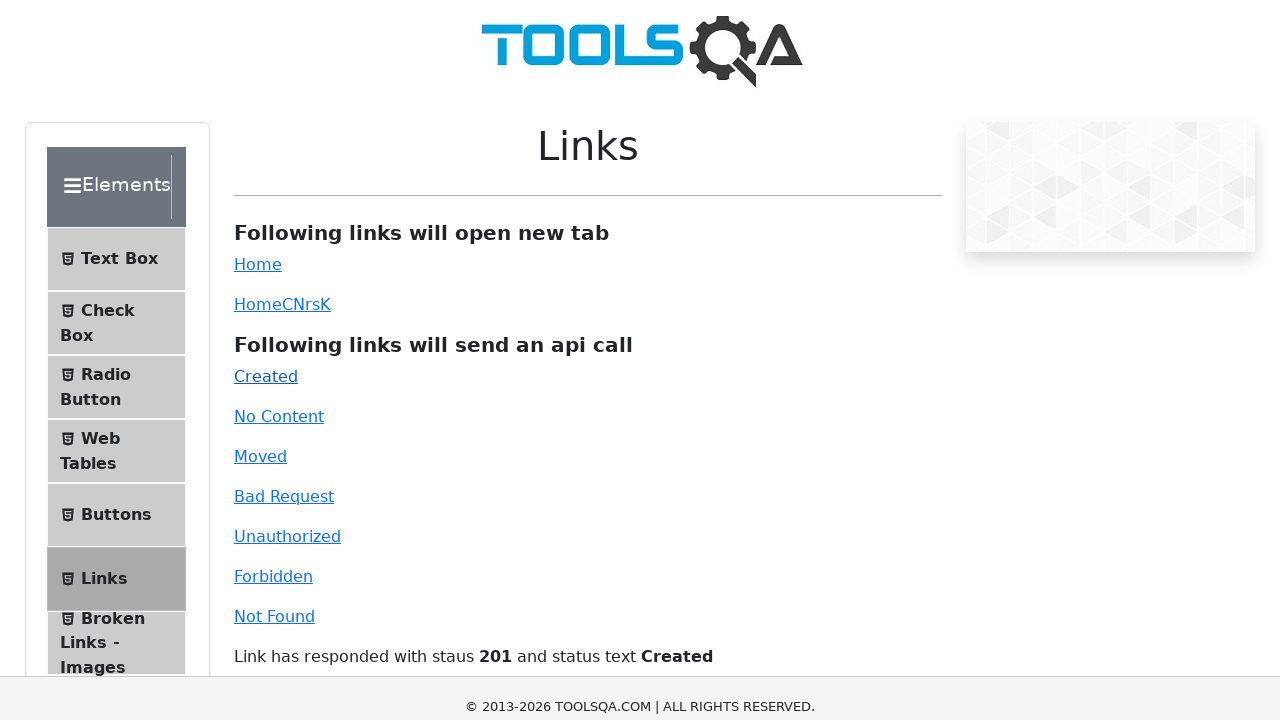

Clicked 'No Content' API link (204 status) at (279, 218) on #no-content
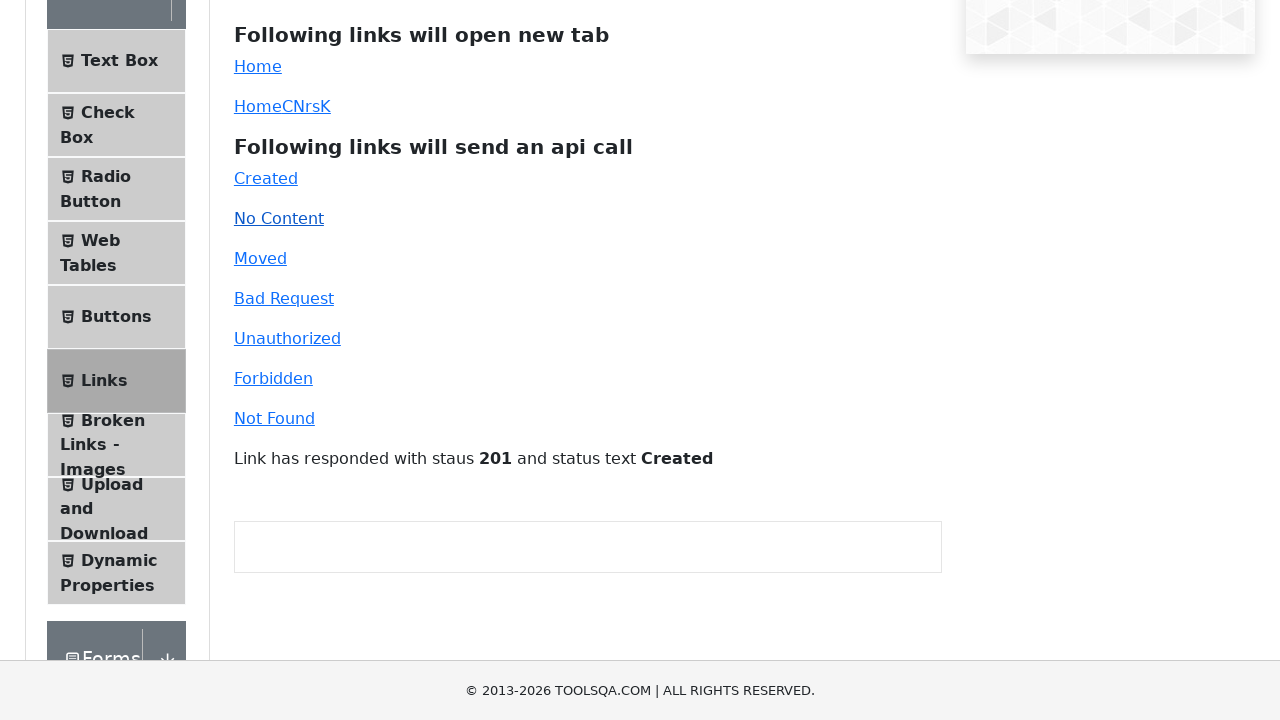

Waited for No Content API response
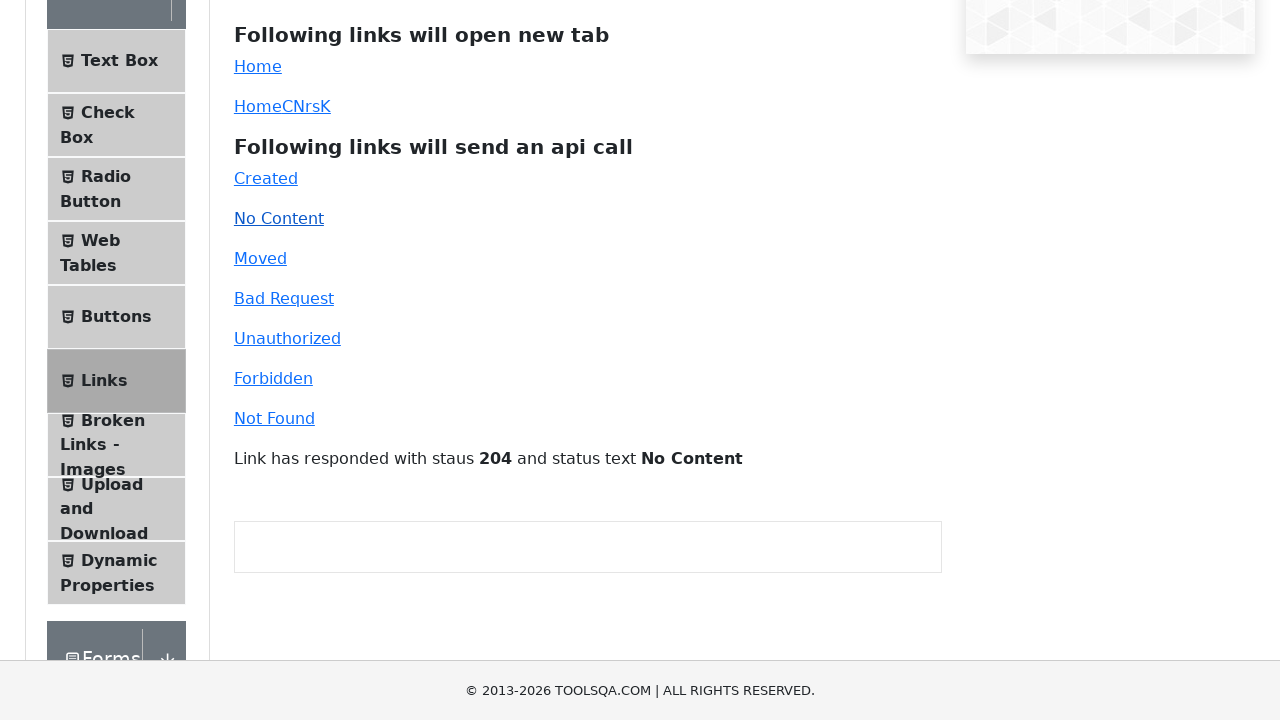

Clicked 'Moved' API link (301 status) at (260, 258) on #moved
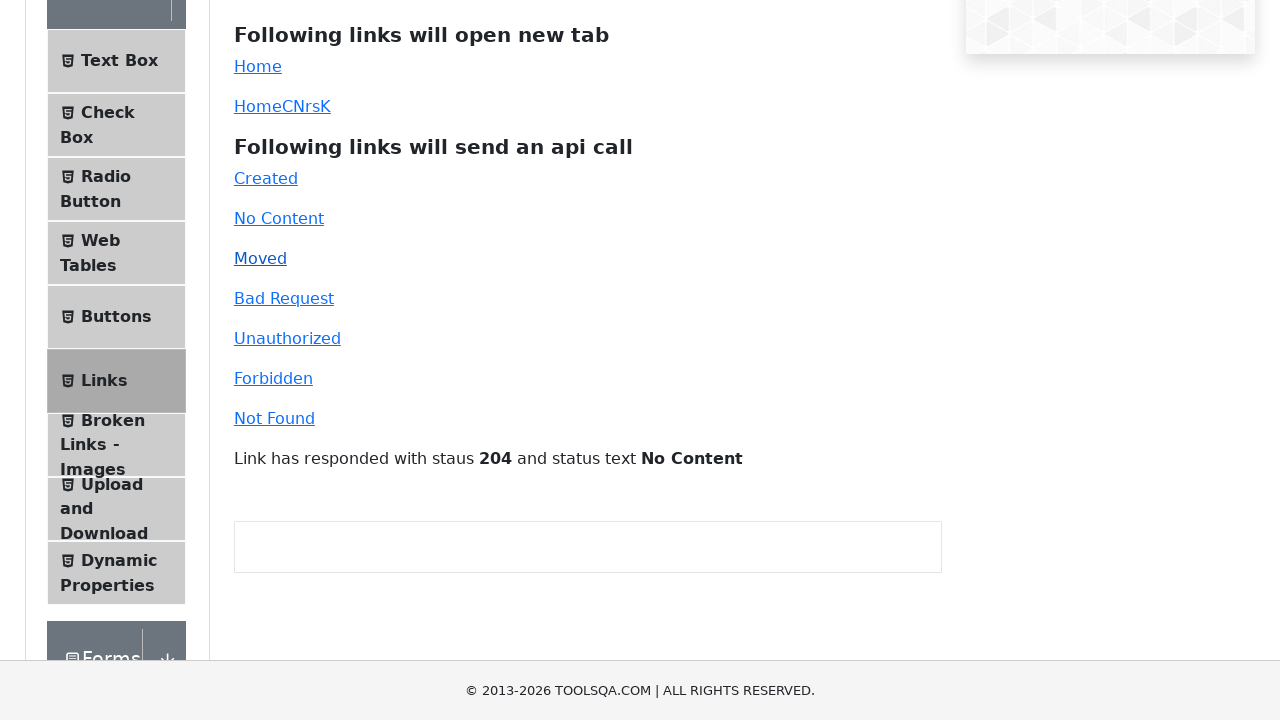

Waited for Moved API response
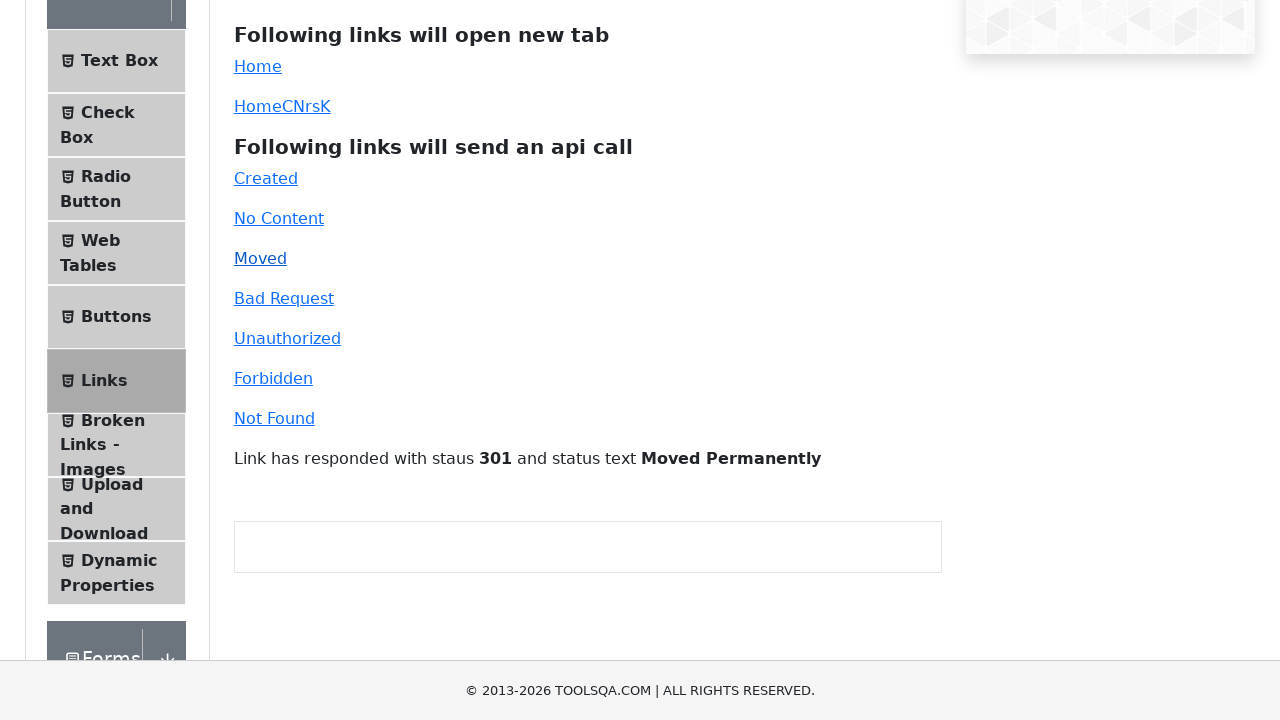

Scrolled down another 200 pixels
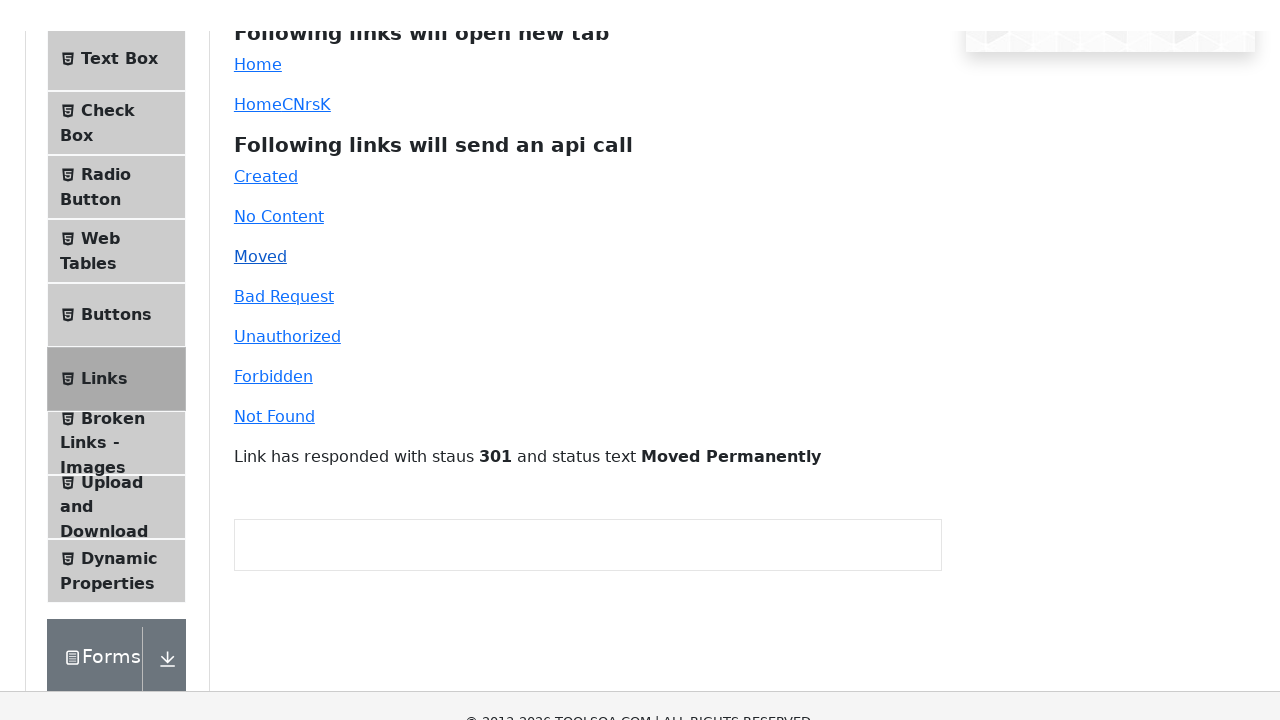

Clicked 'Bad Request' API link (400 status) at (284, 98) on #bad-request
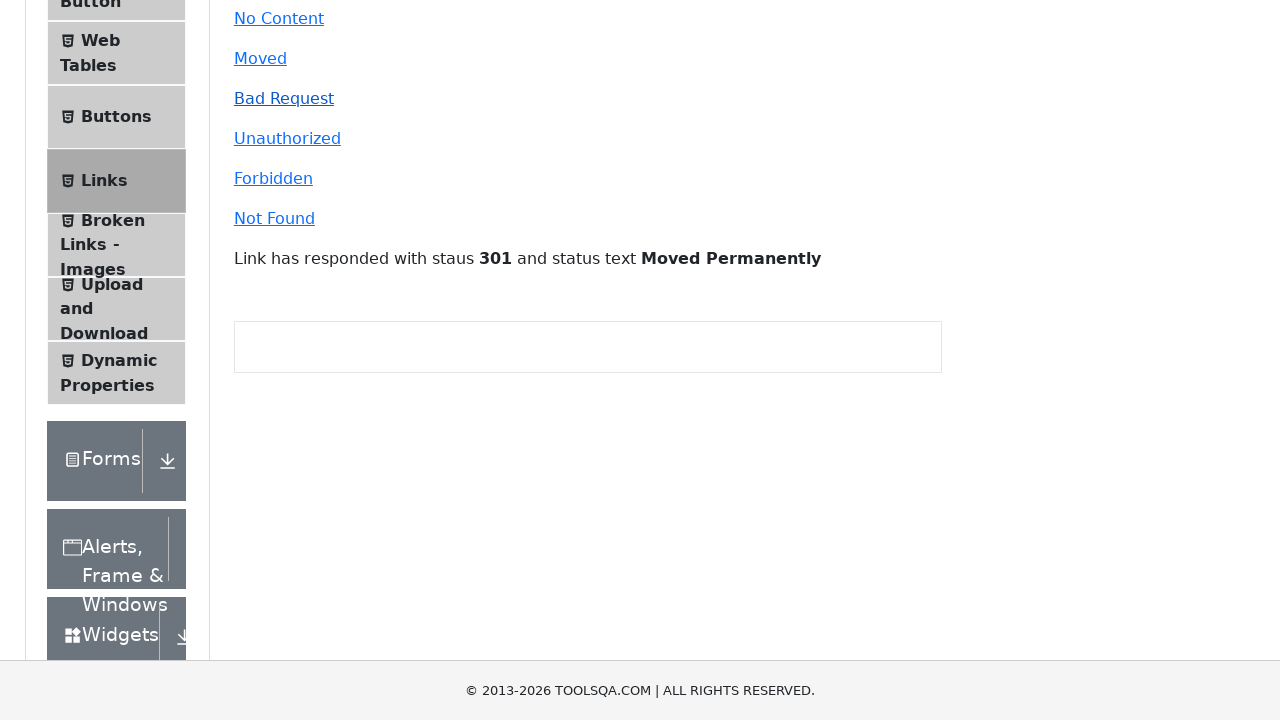

Waited for Bad Request API response
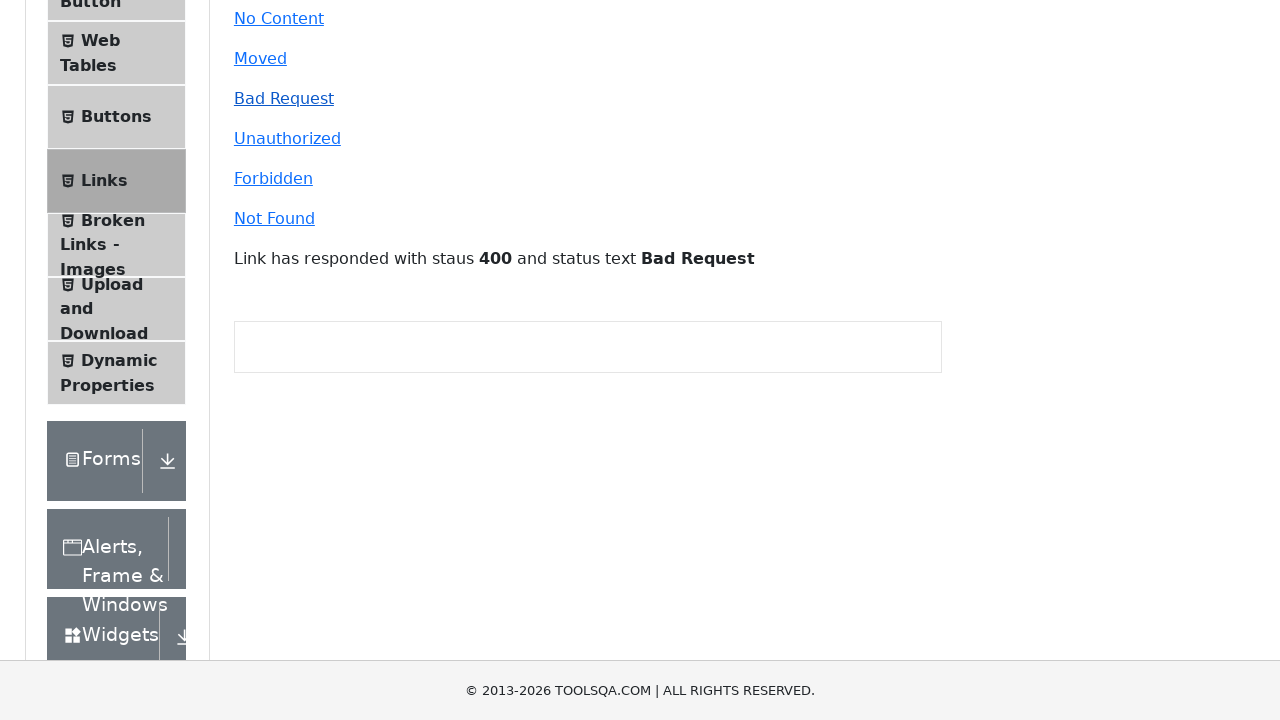

Clicked 'Forbidden' API link (403 status) at (273, 178) on #forbidden
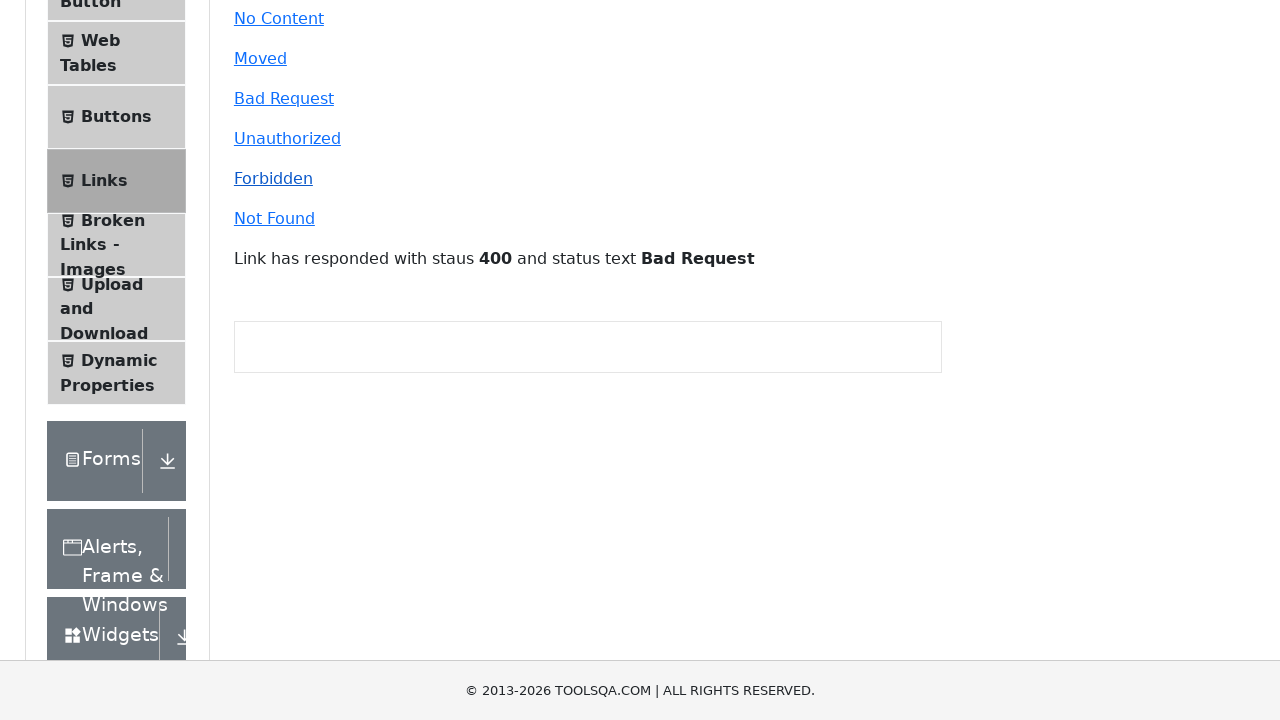

Waited for Forbidden API response
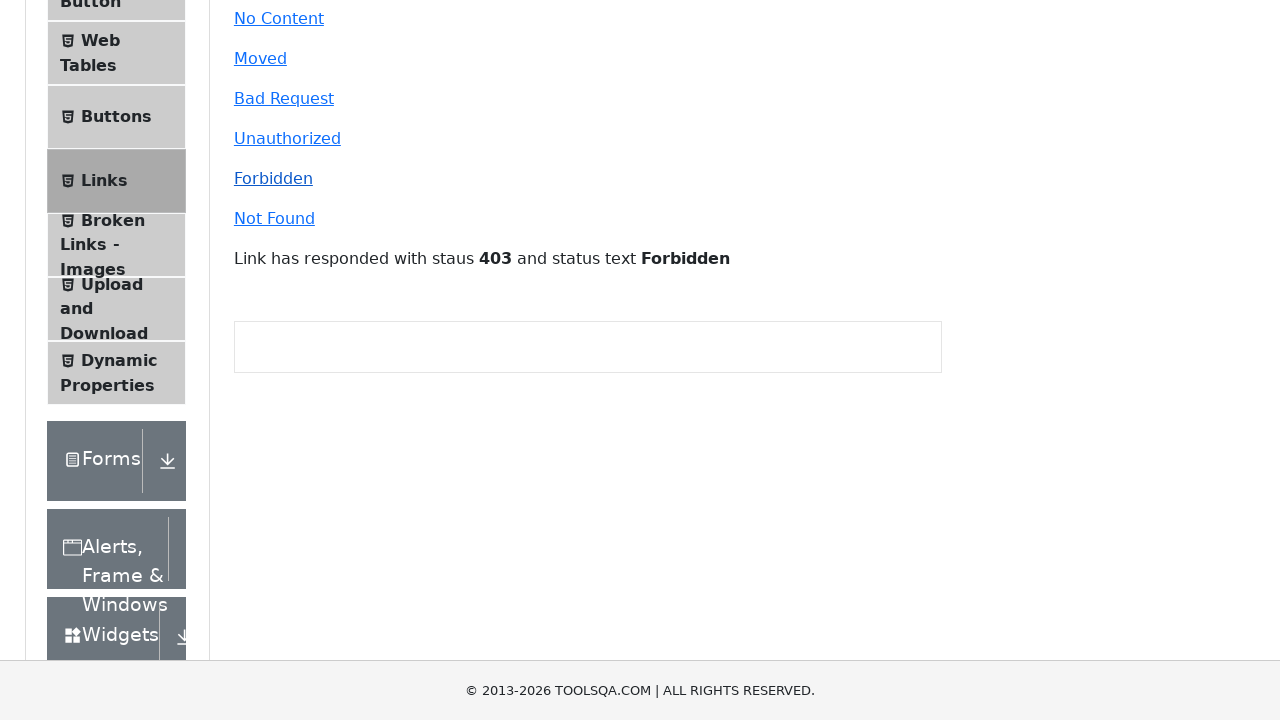

Clicked 'Invalid URL' API link (404 status) at (274, 218) on #invalid-url
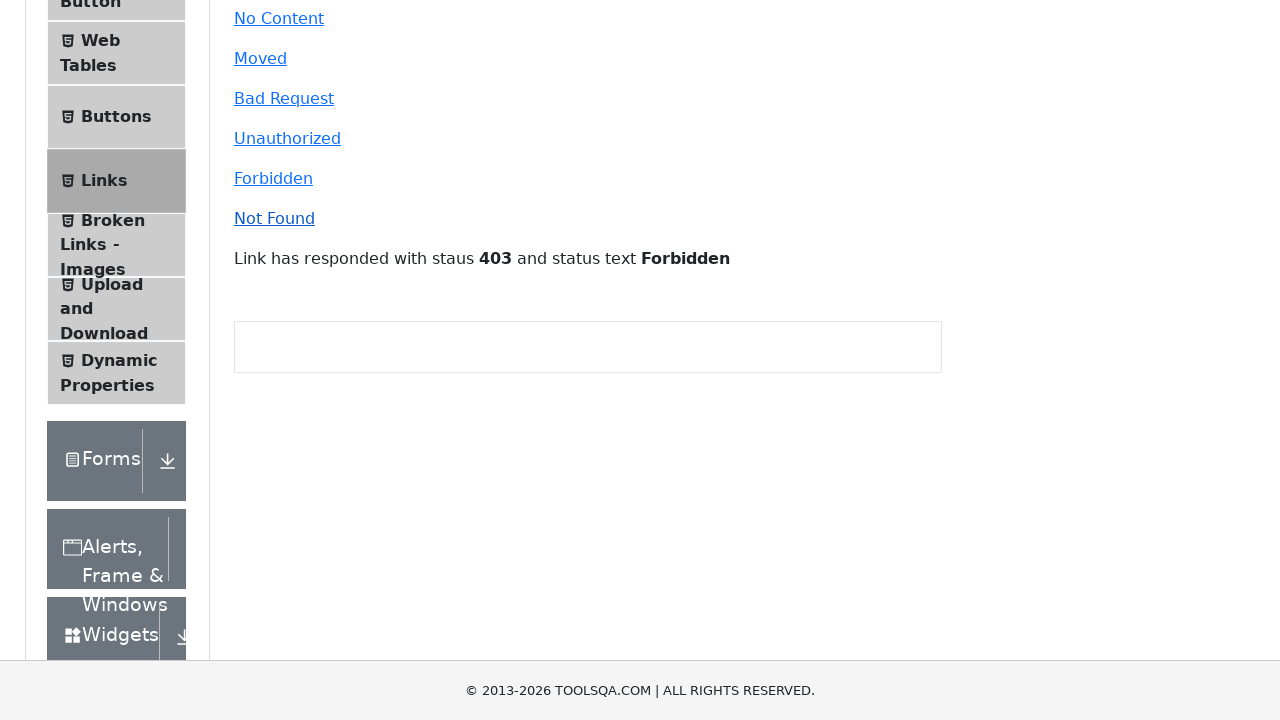

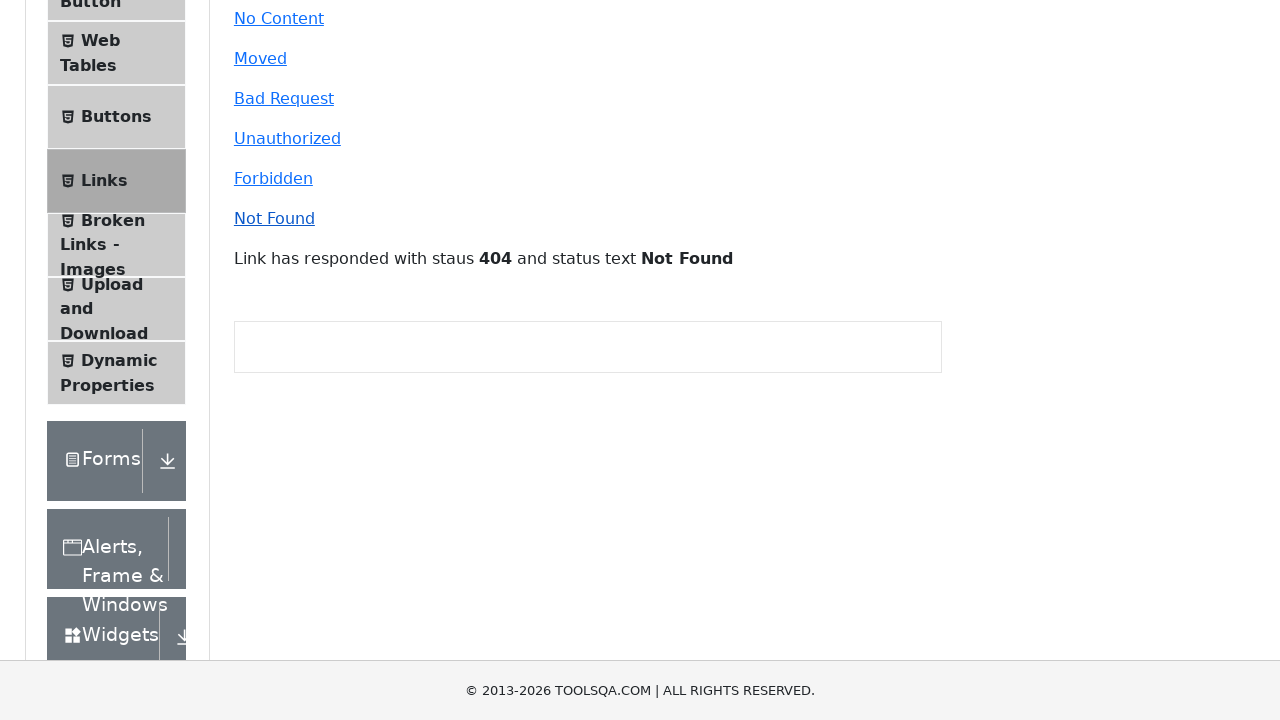